Tests login behavior with a locked out user account to verify proper error handling

Starting URL: https://www.saucedemo.com/

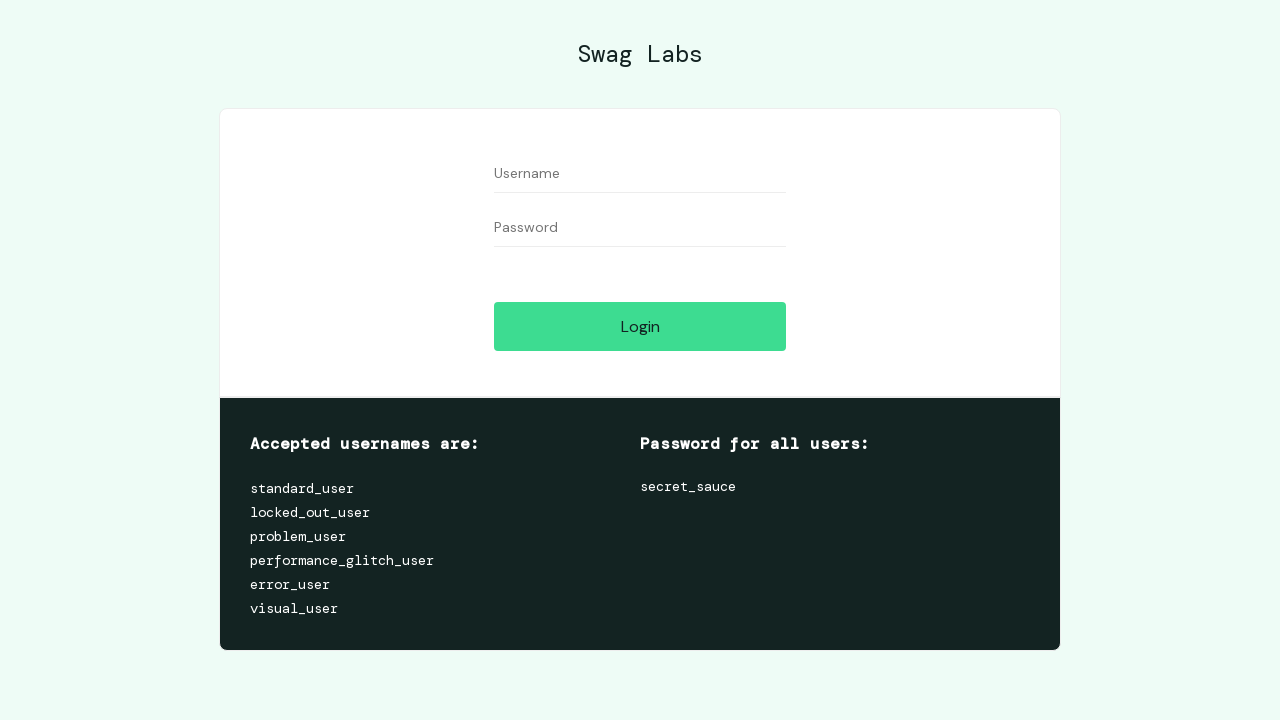

Filled username field with 'locked_out_user' on #user-name
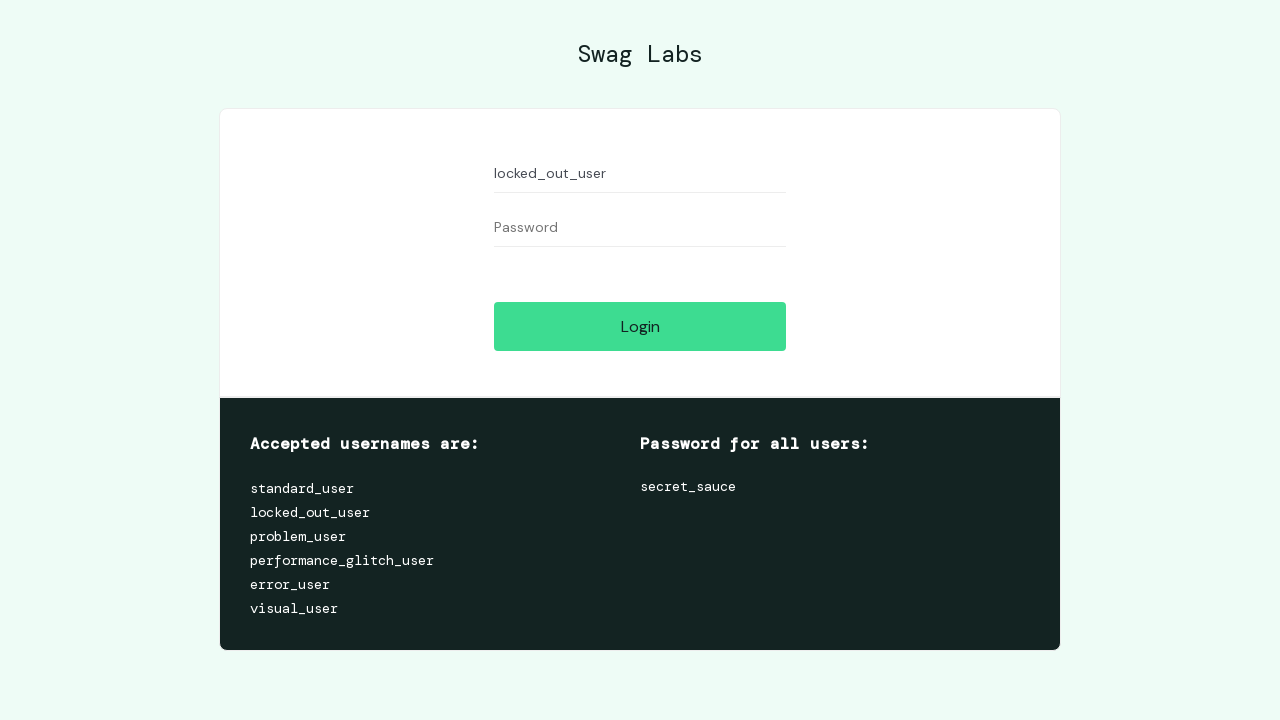

Filled password field with 'secret_sauce' on #password
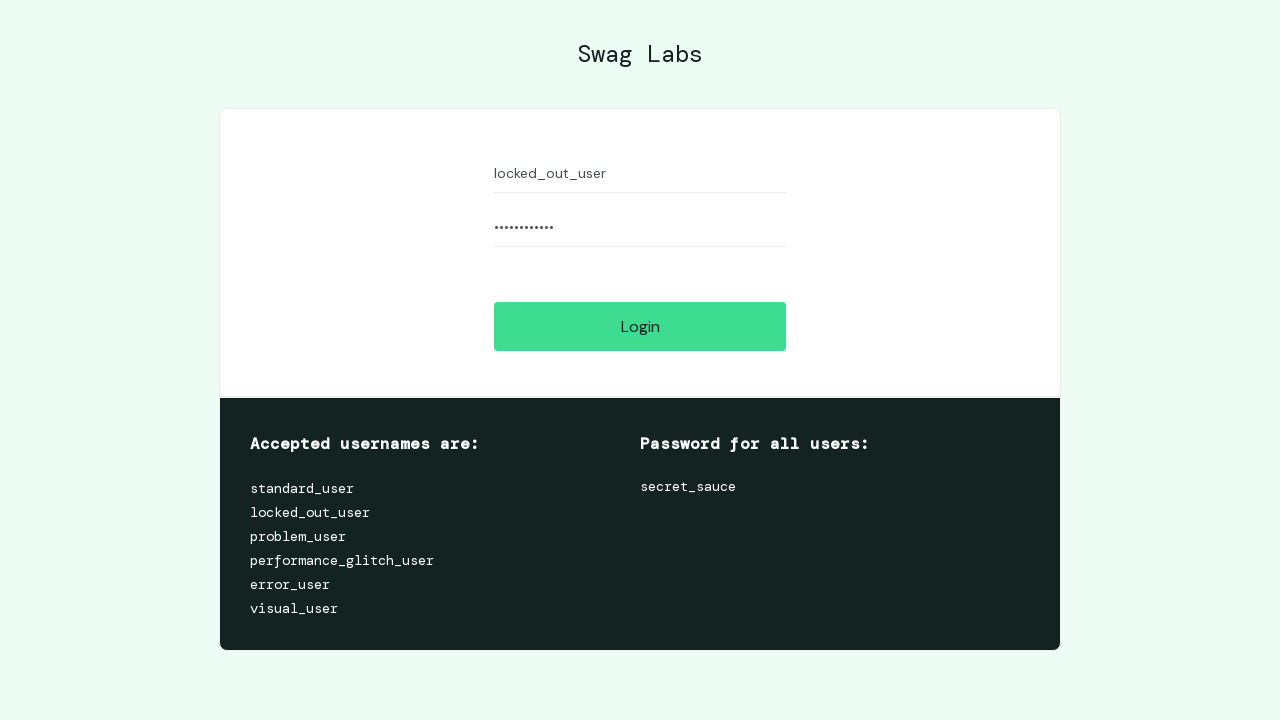

Clicked login button at (640, 326) on #login-button
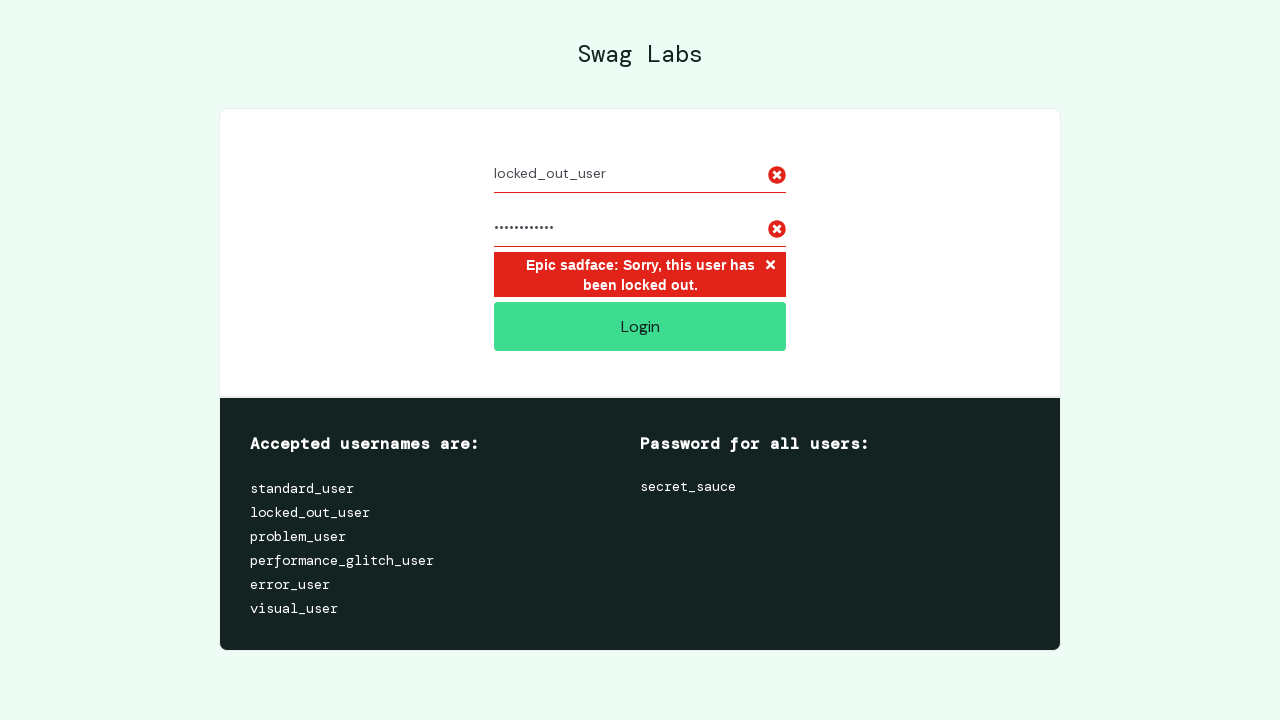

Locked out error message appeared
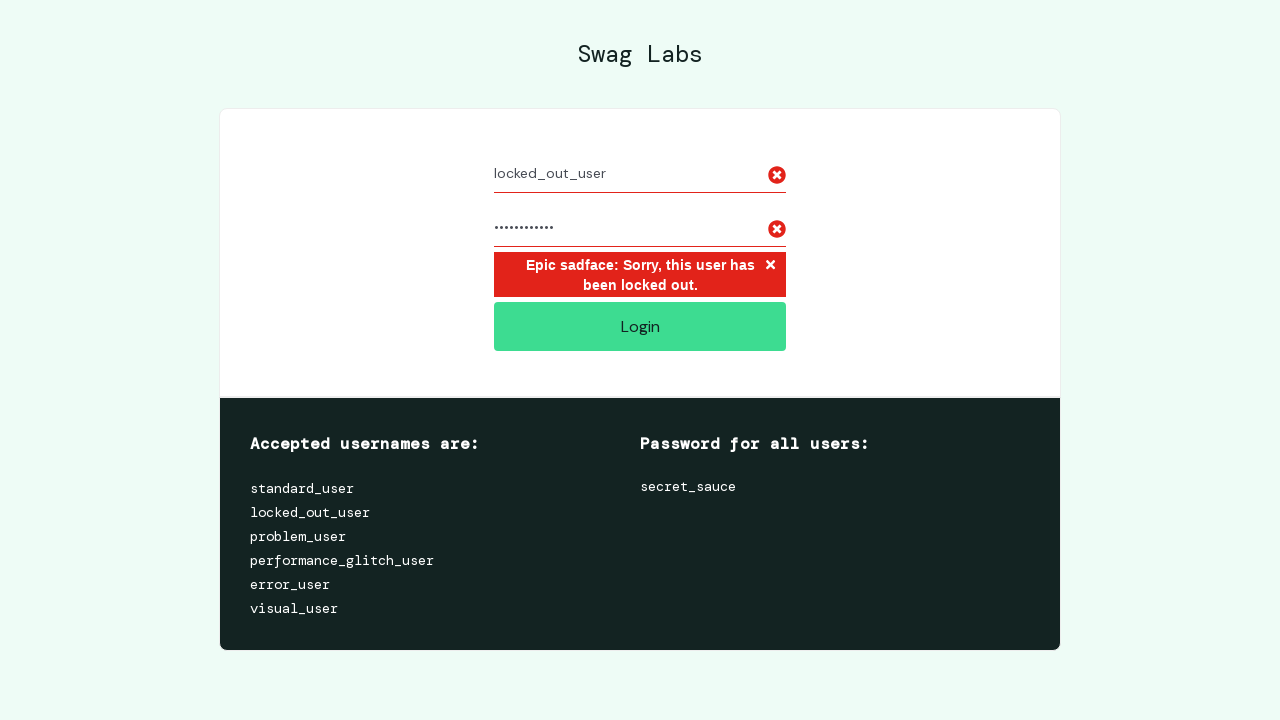

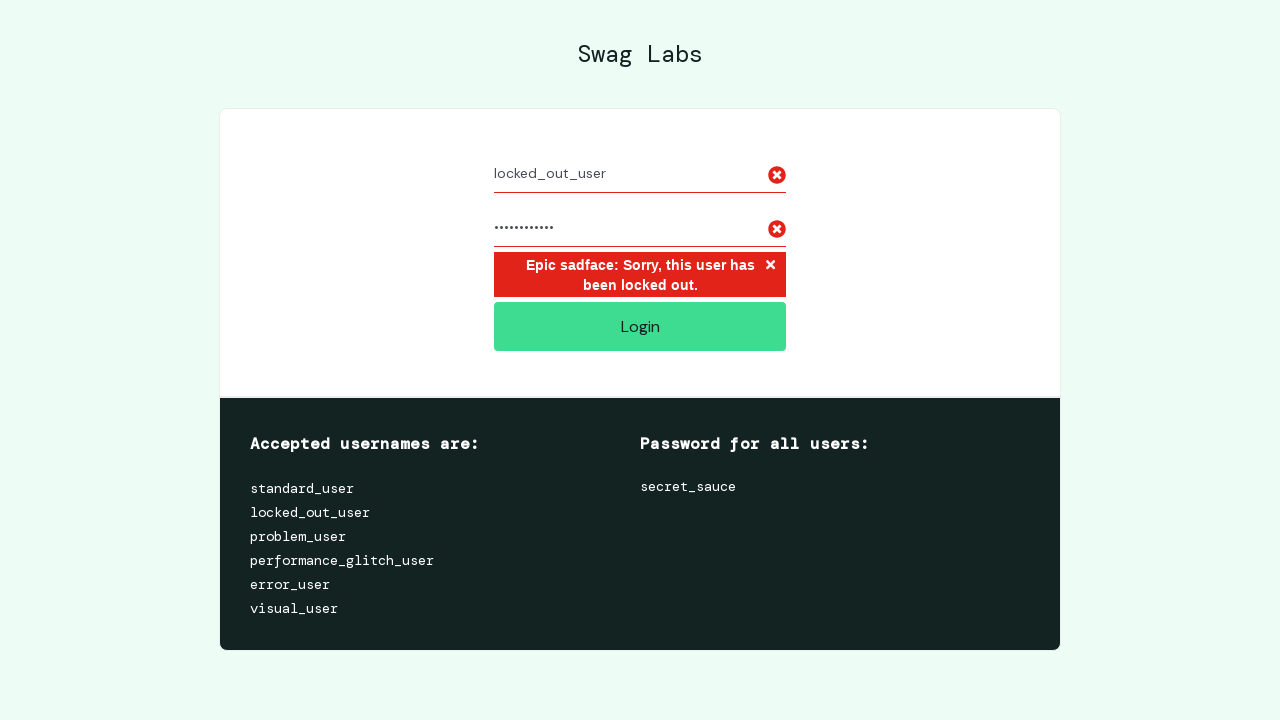